Tests scrolling functionality on RedBus website by scrolling to the "Download app" link at the bottom of the page

Starting URL: https://www.redbus.in/

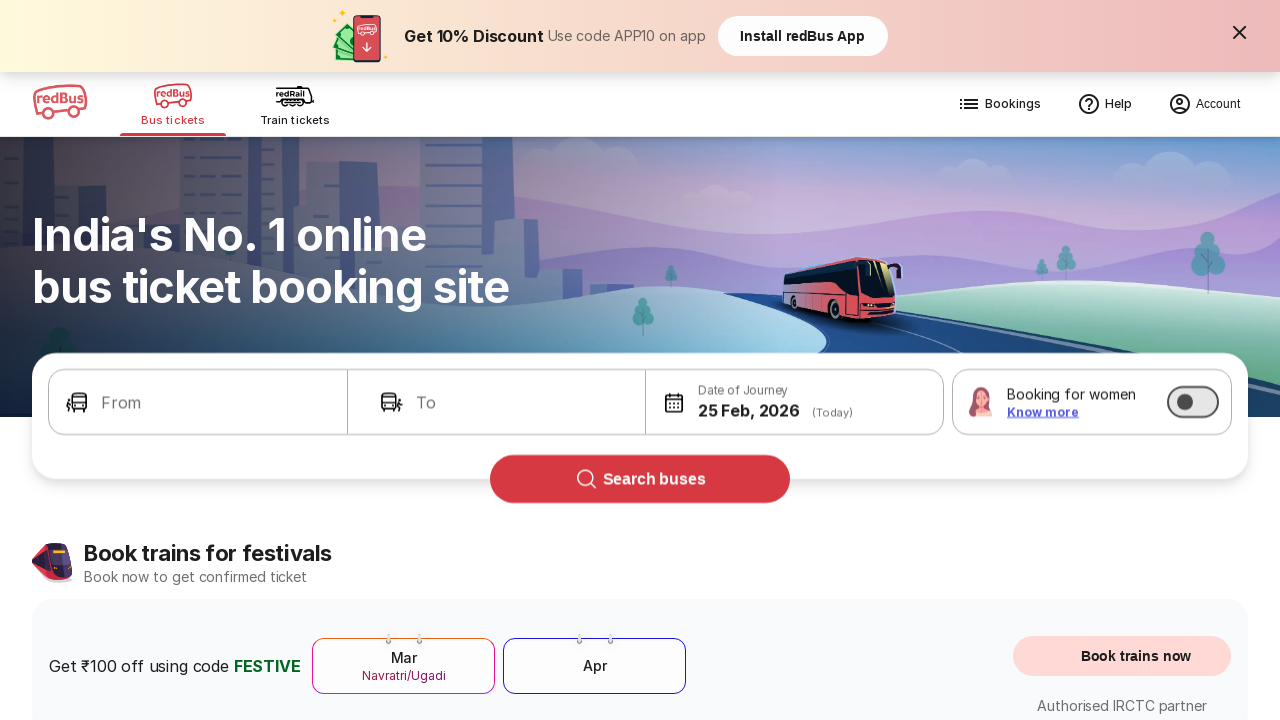

Located 'Download app' link element
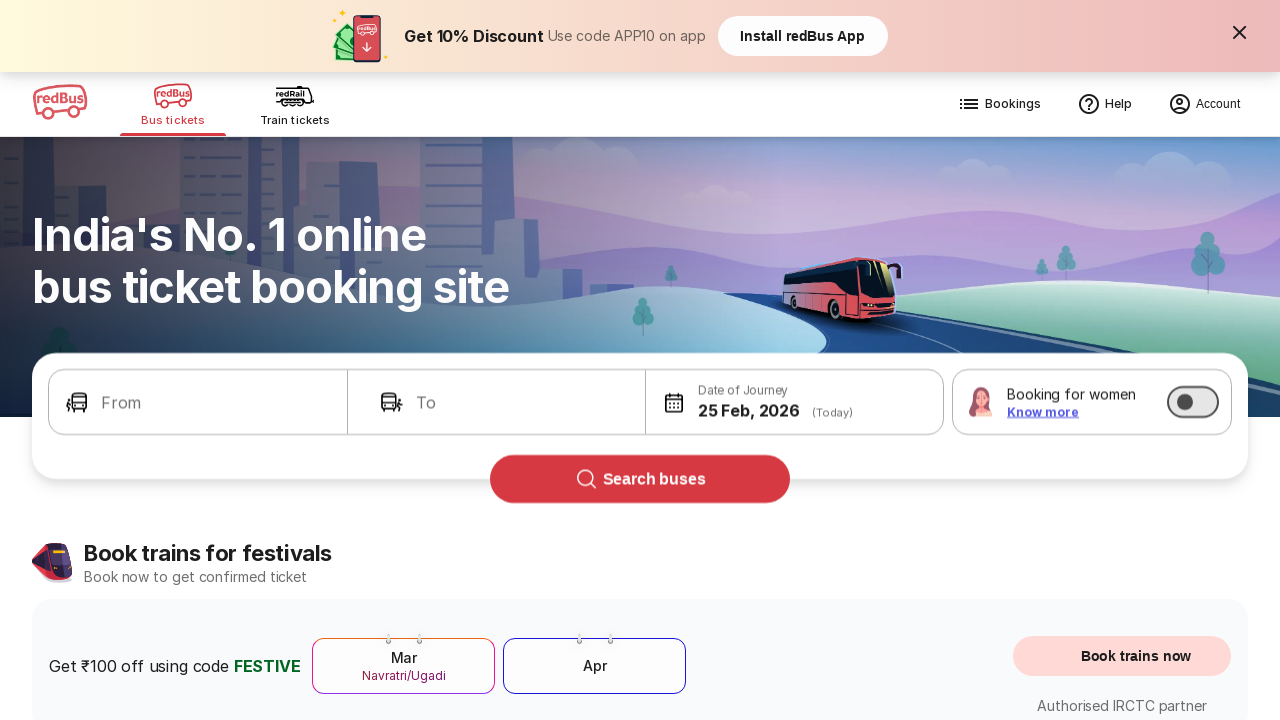

Scrolled to 'Download app' link at bottom of page
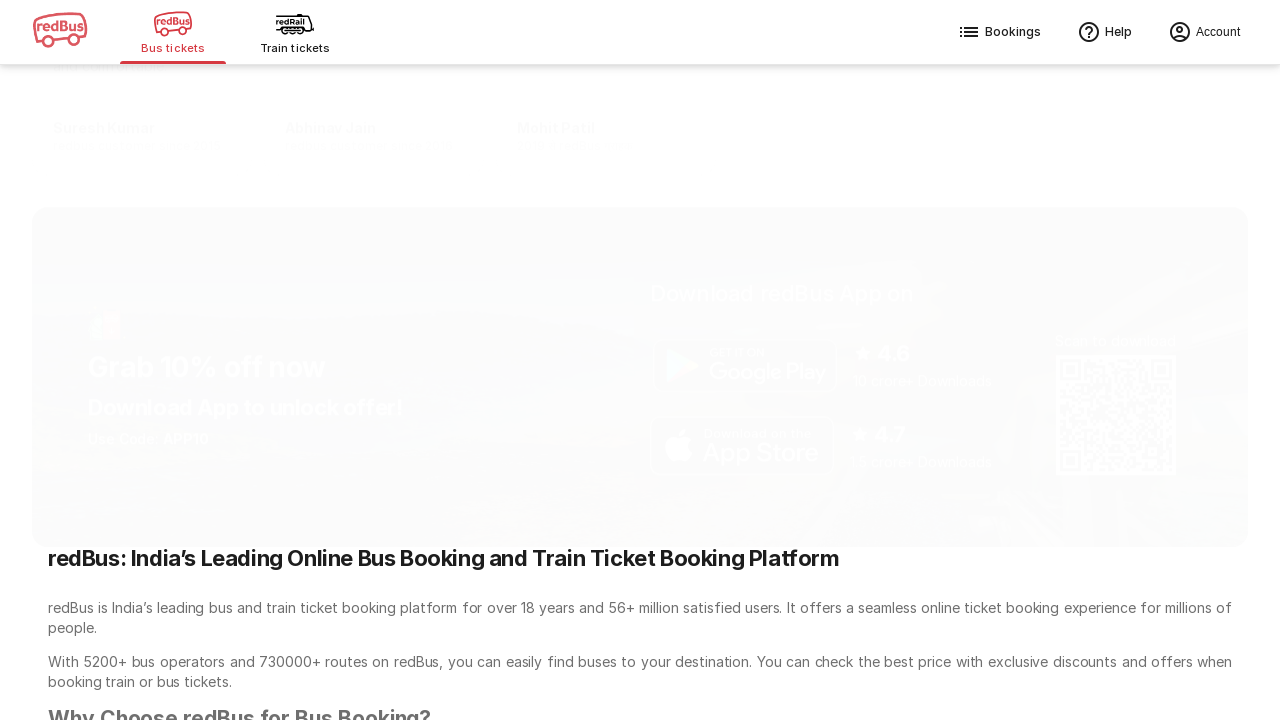

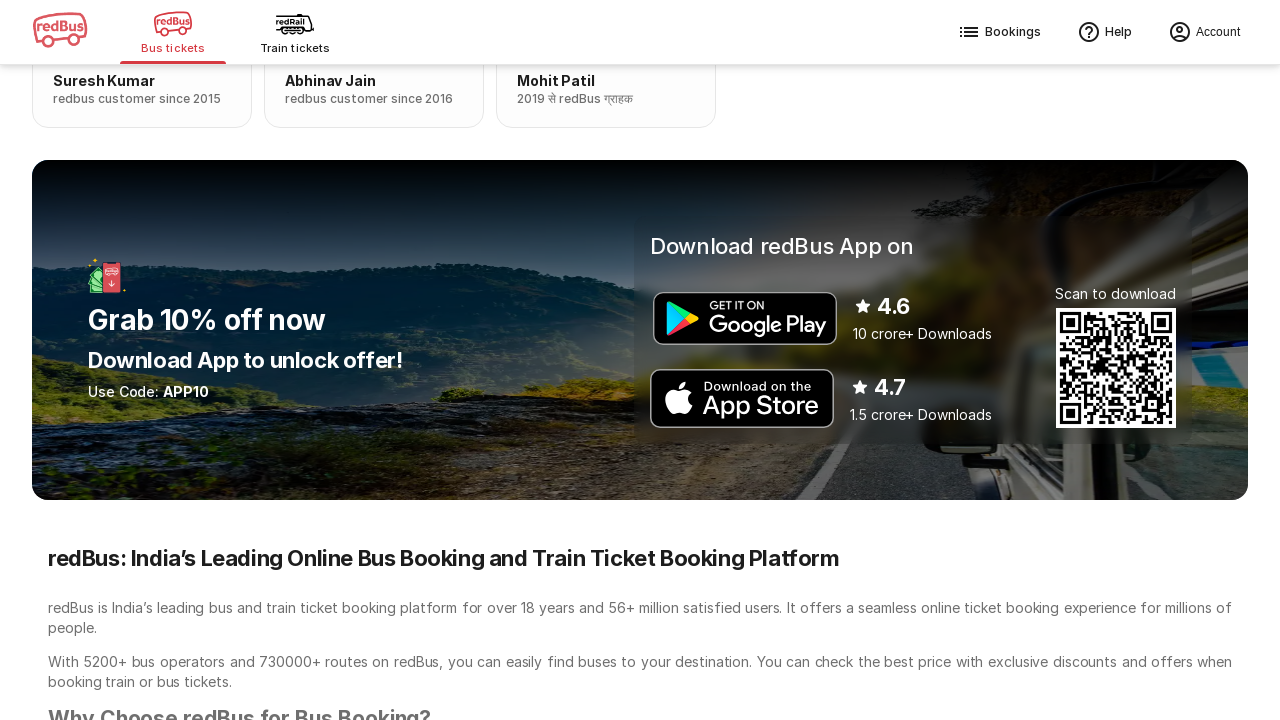